Navigates to the GeeksforGeeks website with images disabled in the browser to verify the page loads correctly without images.

Starting URL: https://geeksforgeeks.org

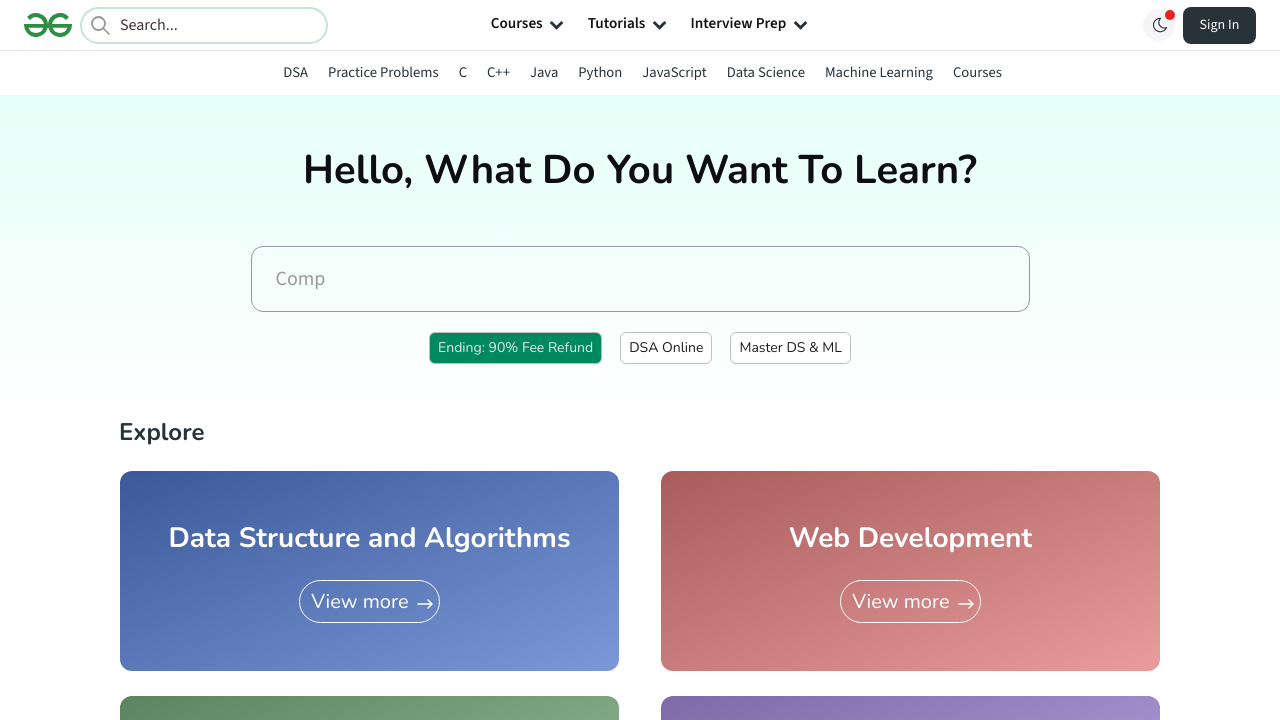

Waited for page to reach networkidle state
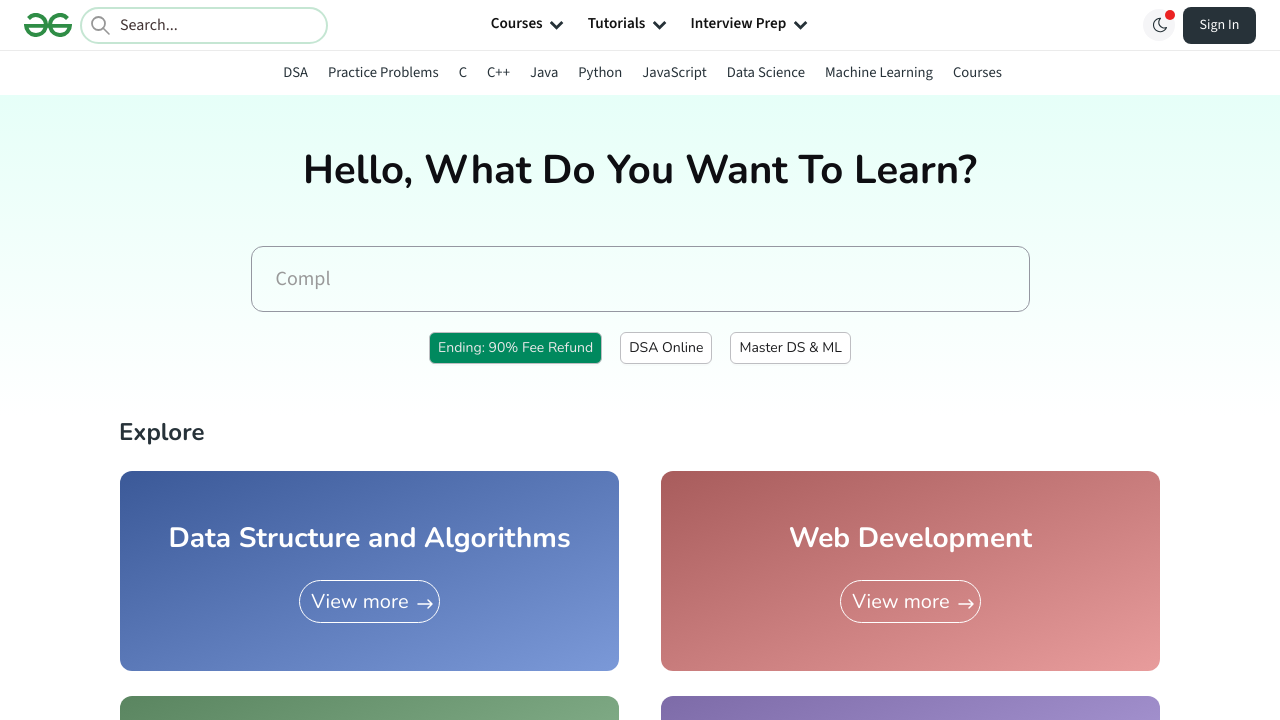

Verified page loaded by confirming body element is present
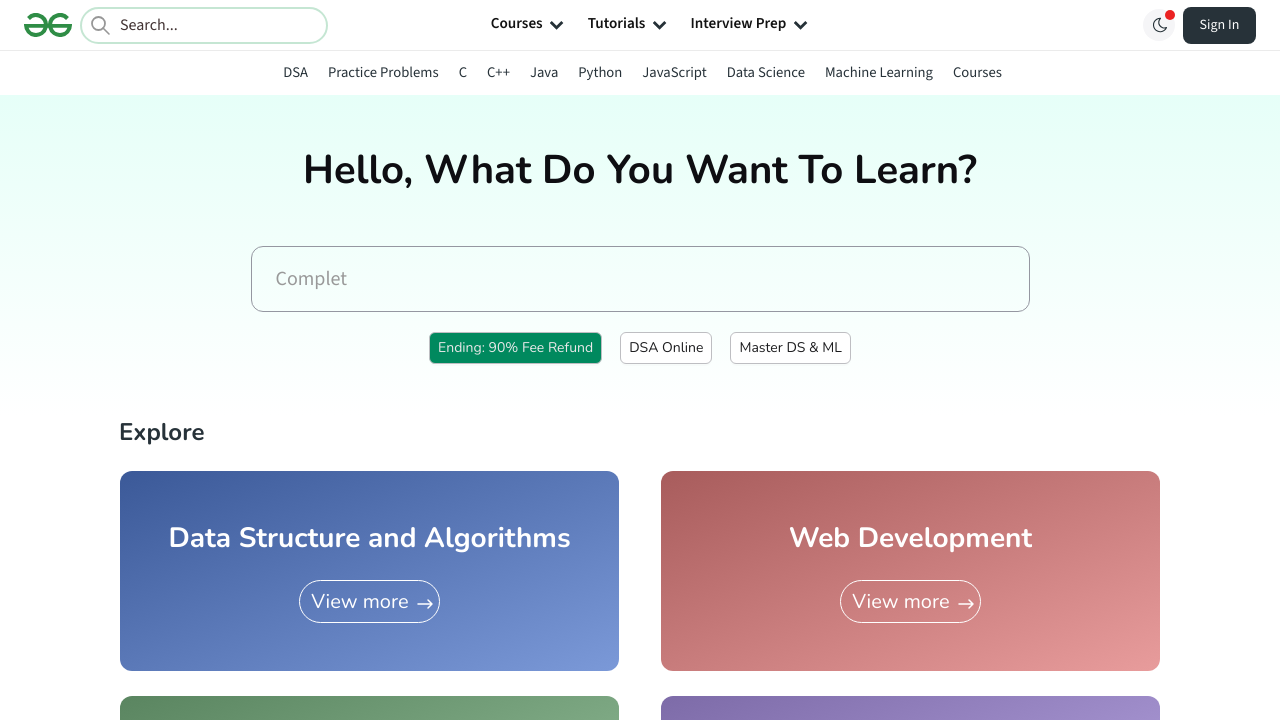

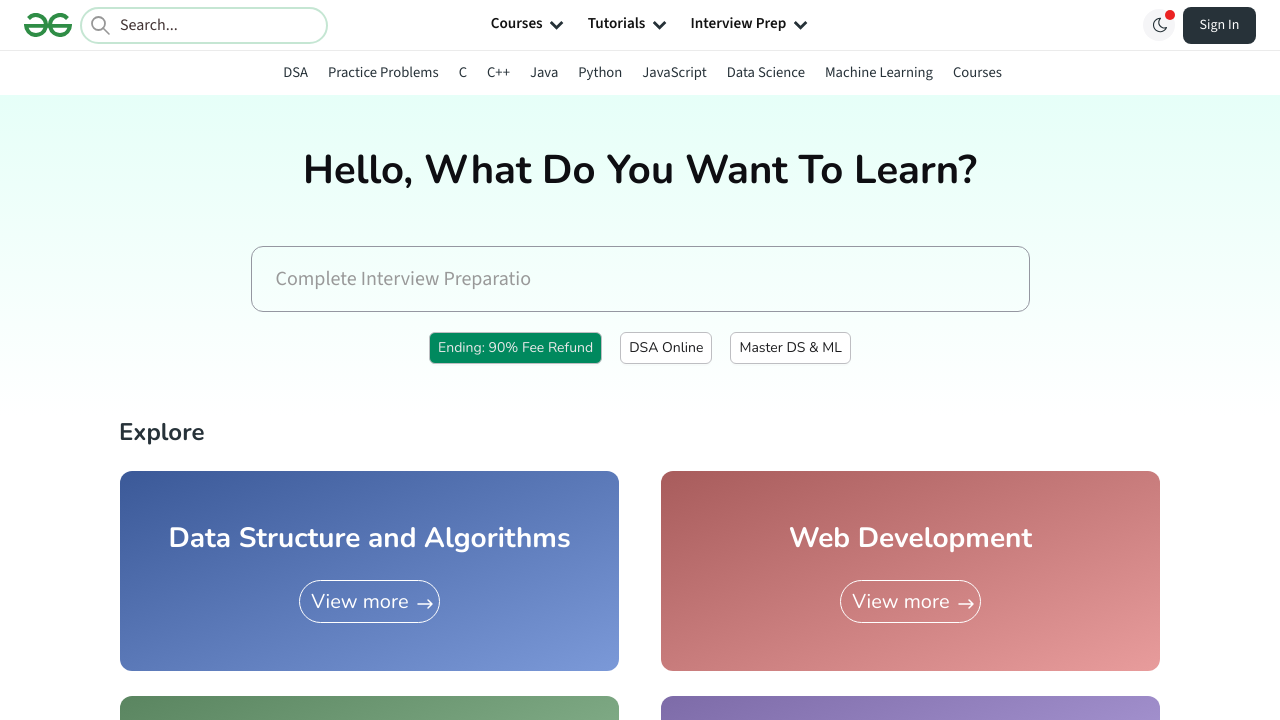